Tests JavaScript alert functionality by clicking alert button, accepting it, and verifying success message

Starting URL: http://practice.cydeo.com/javascript_alerts

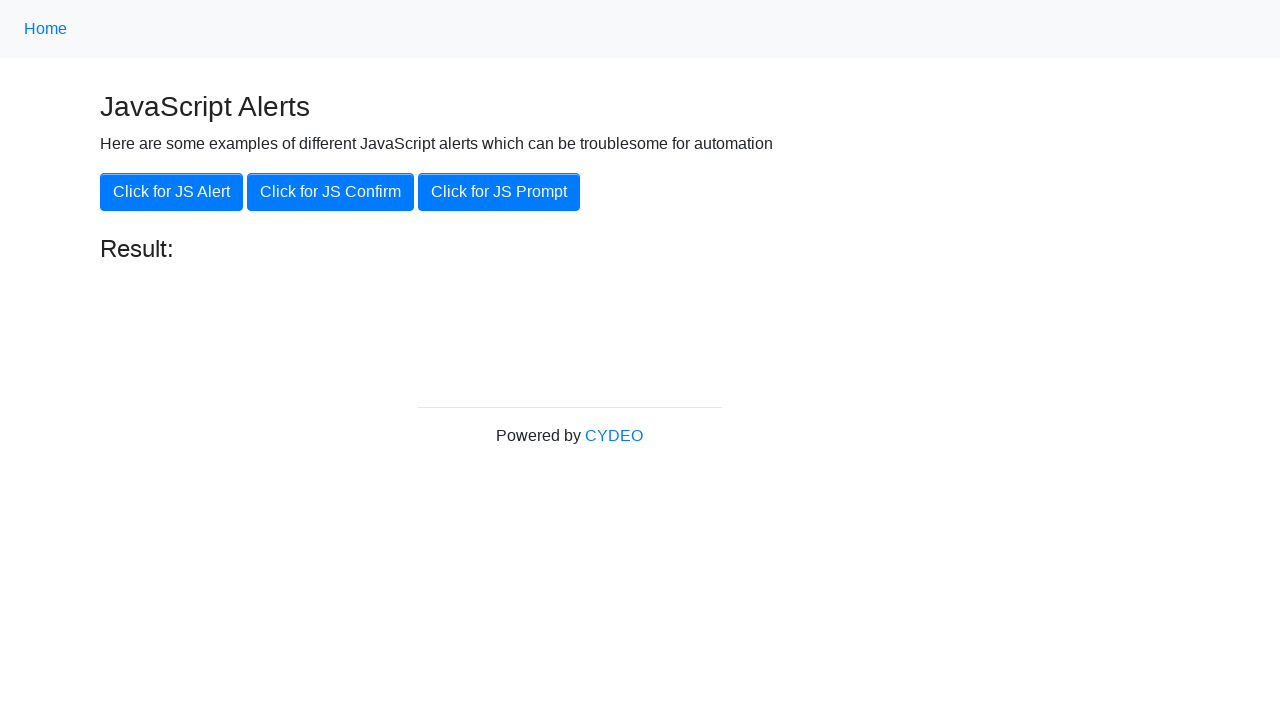

Clicked JavaScript alert button at (172, 192) on xpath=//button[@onclick='jsAlert()']
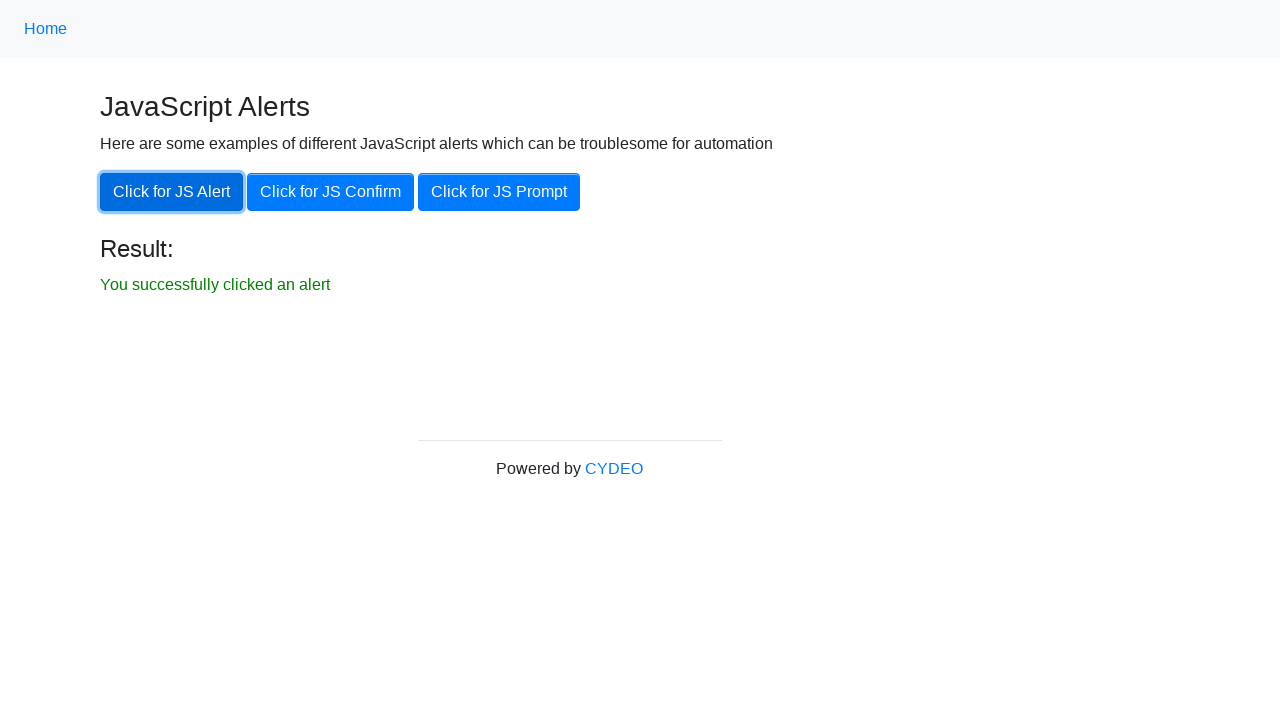

Set up dialog handler to accept alert
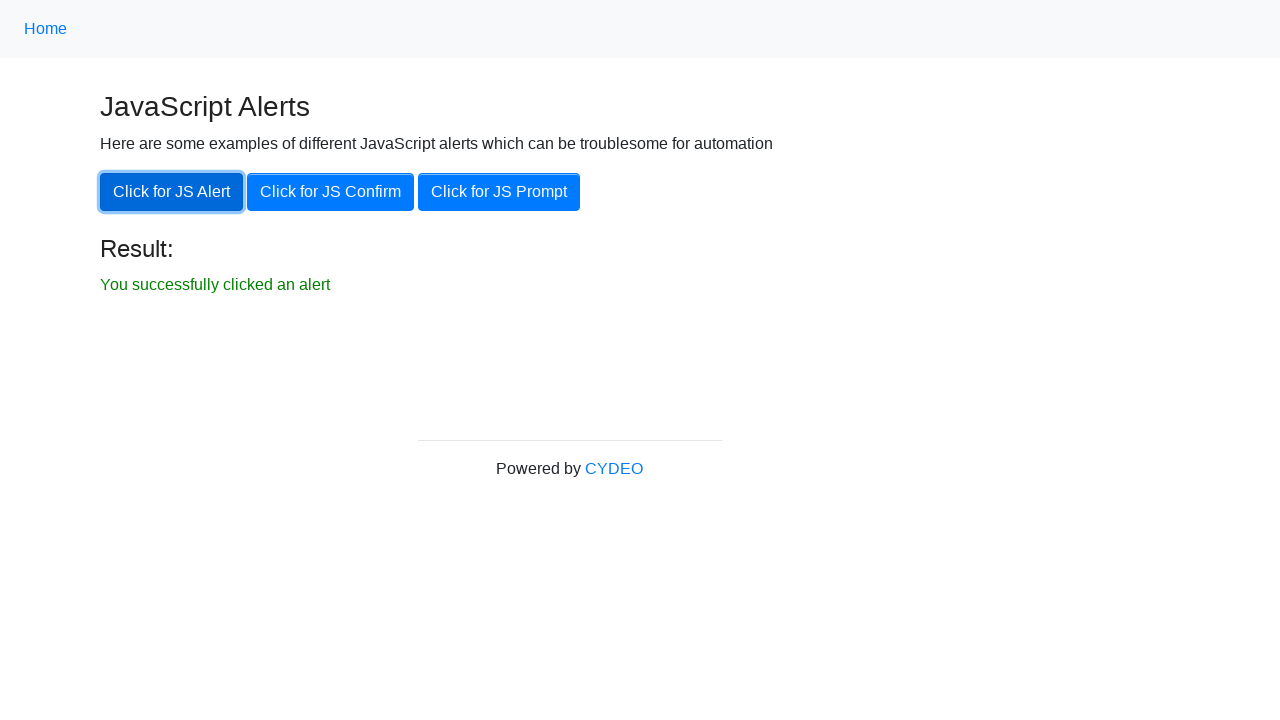

Verified success message 'You successfully clicked an alert' is displayed
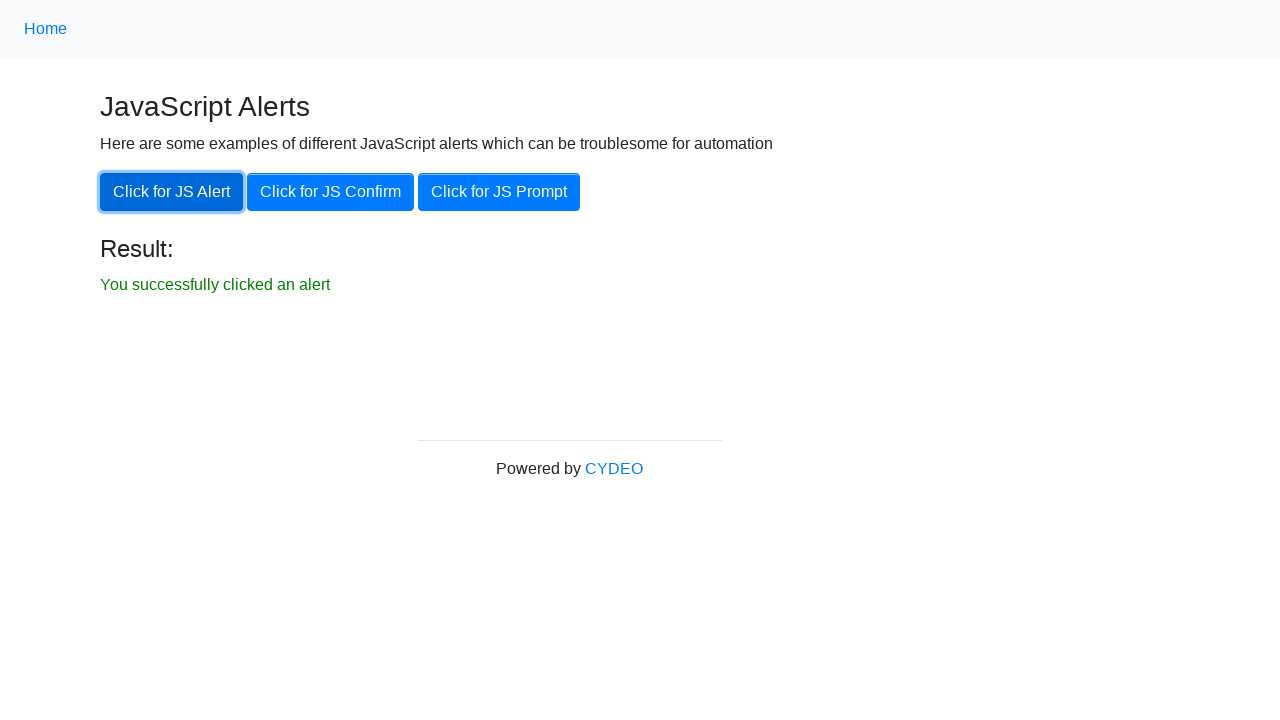

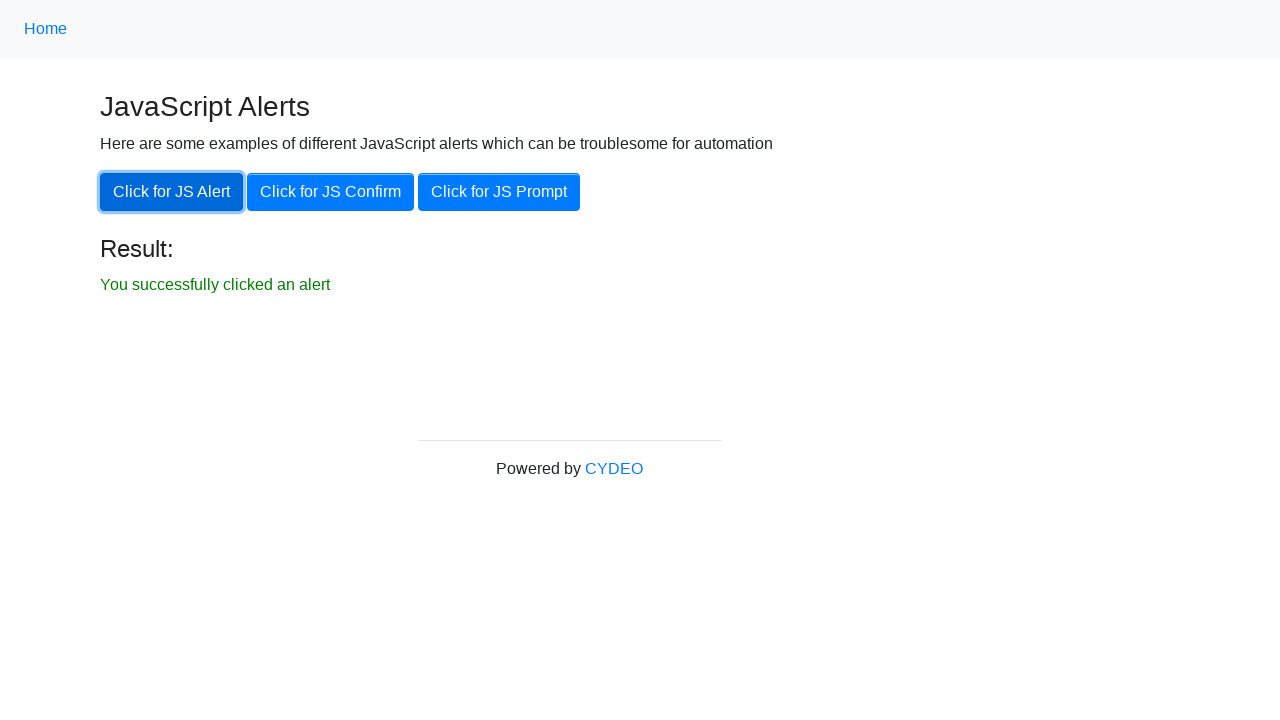